Tests a demo application by clicking the login button to navigate from login page to the app page

Starting URL: https://demo.applitools.com

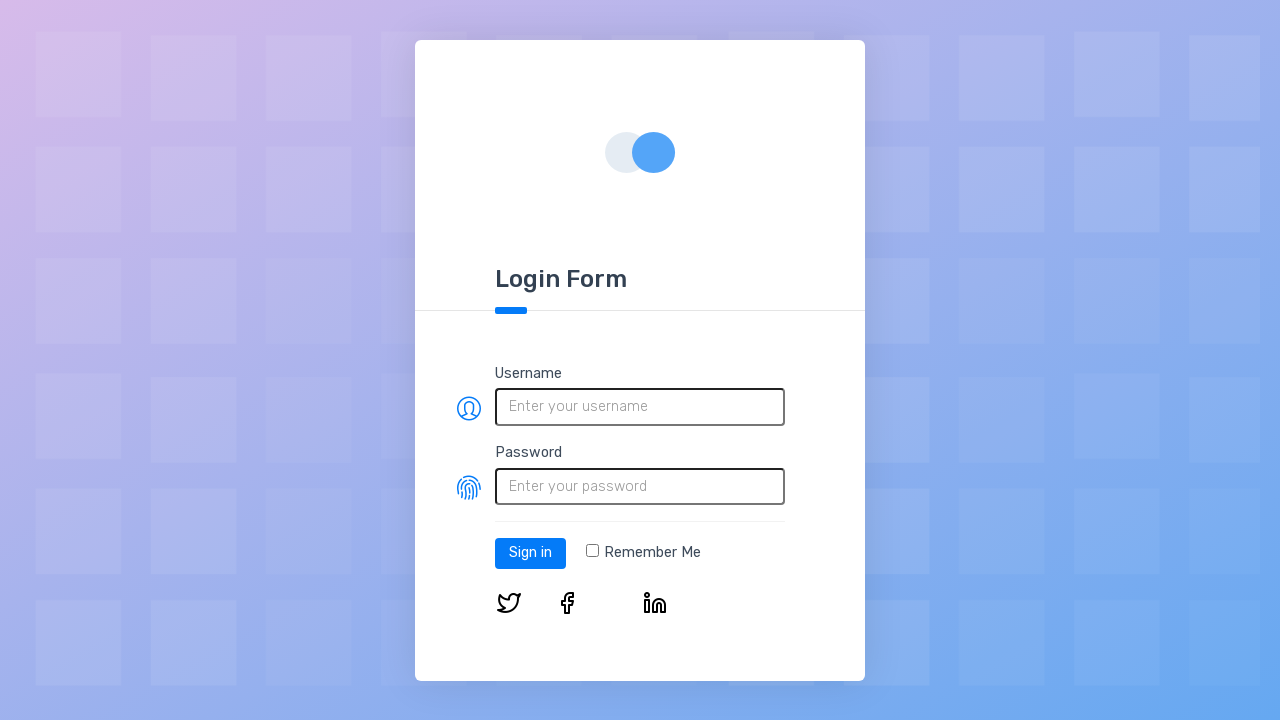

Clicked the Log in button to navigate from login page to app page at (530, 553) on #log-in
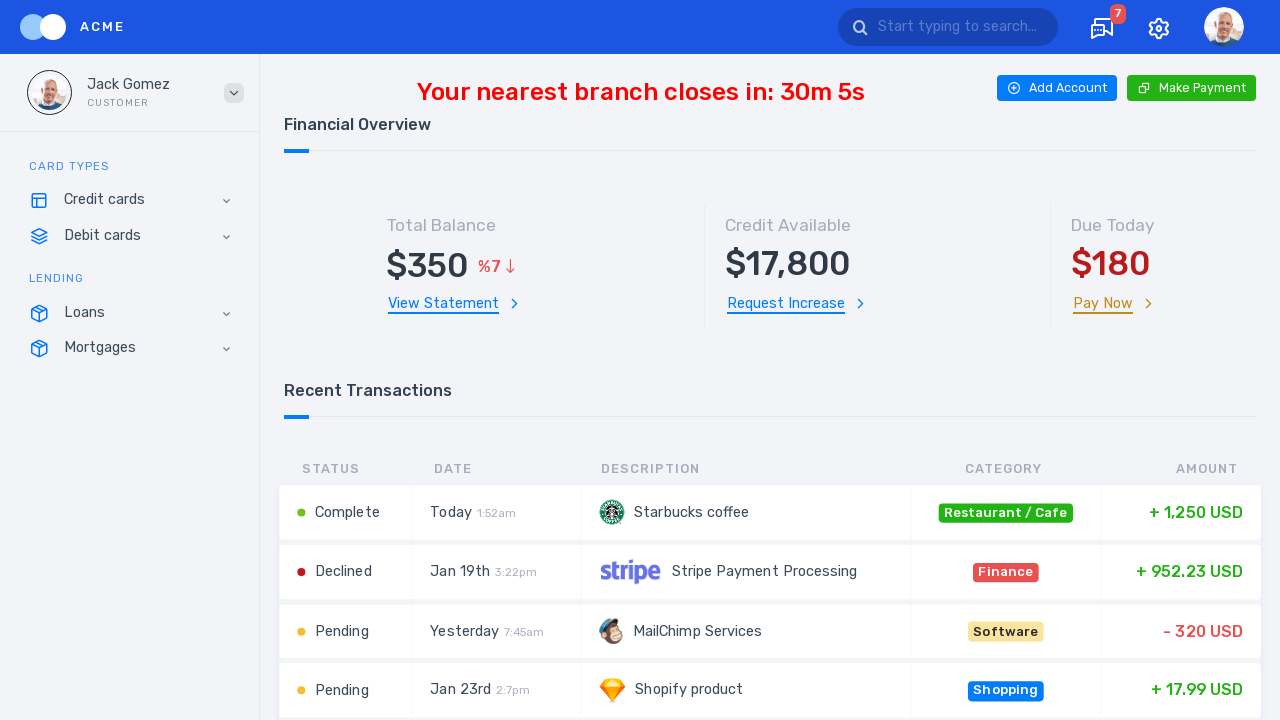

App page loaded successfully (networkidle state reached)
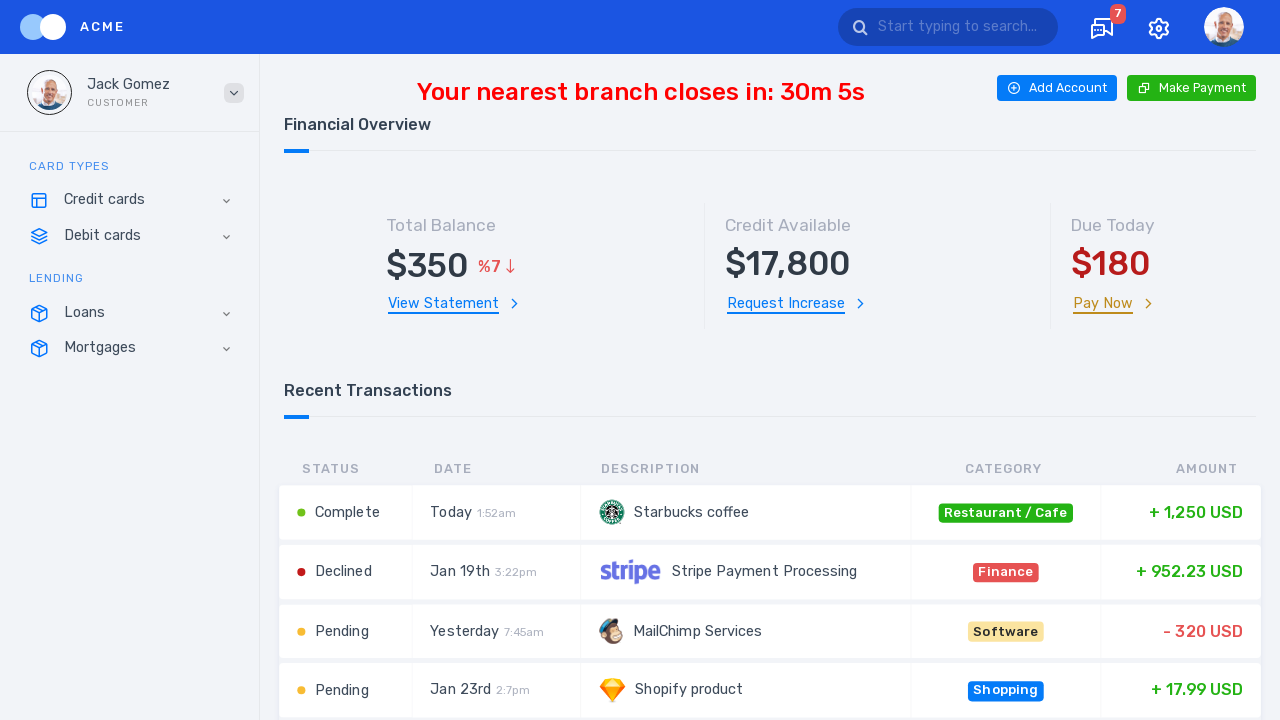

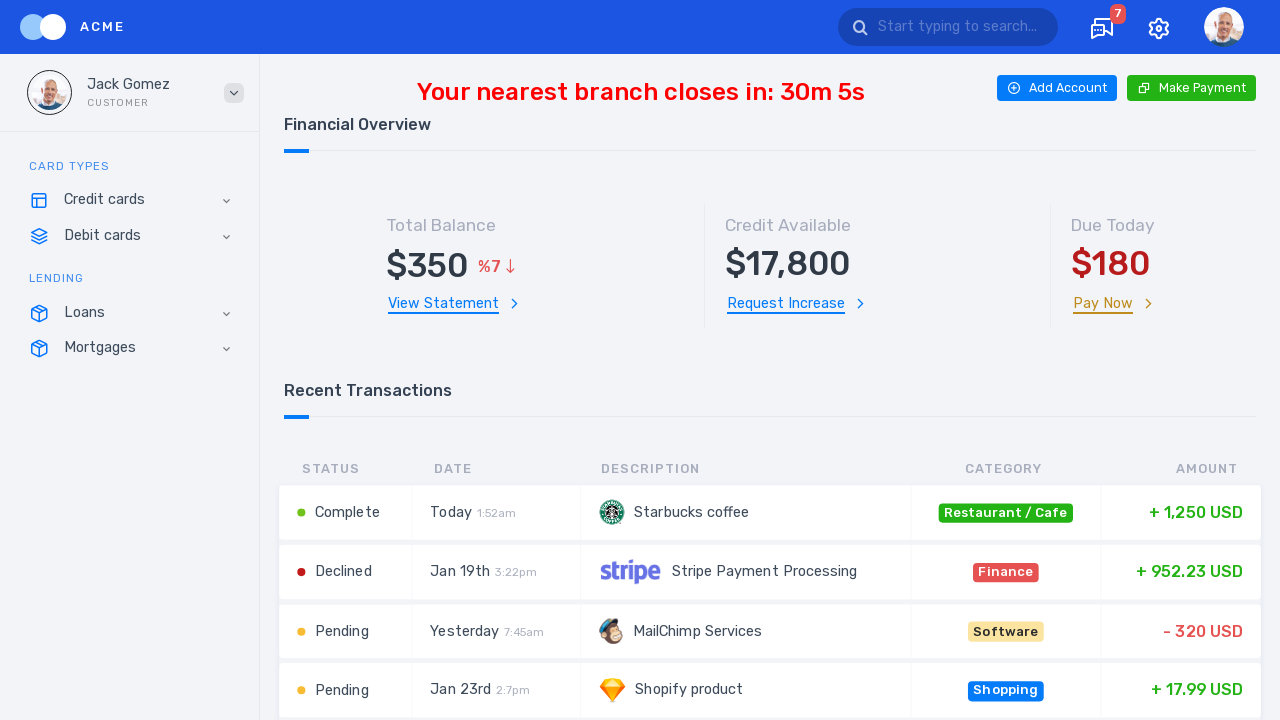